Tests highlighting an element on a webpage by locating an element by ID and applying a red dashed border style using JavaScript, then reverting the style after a delay.

Starting URL: http://the-internet.herokuapp.com/large

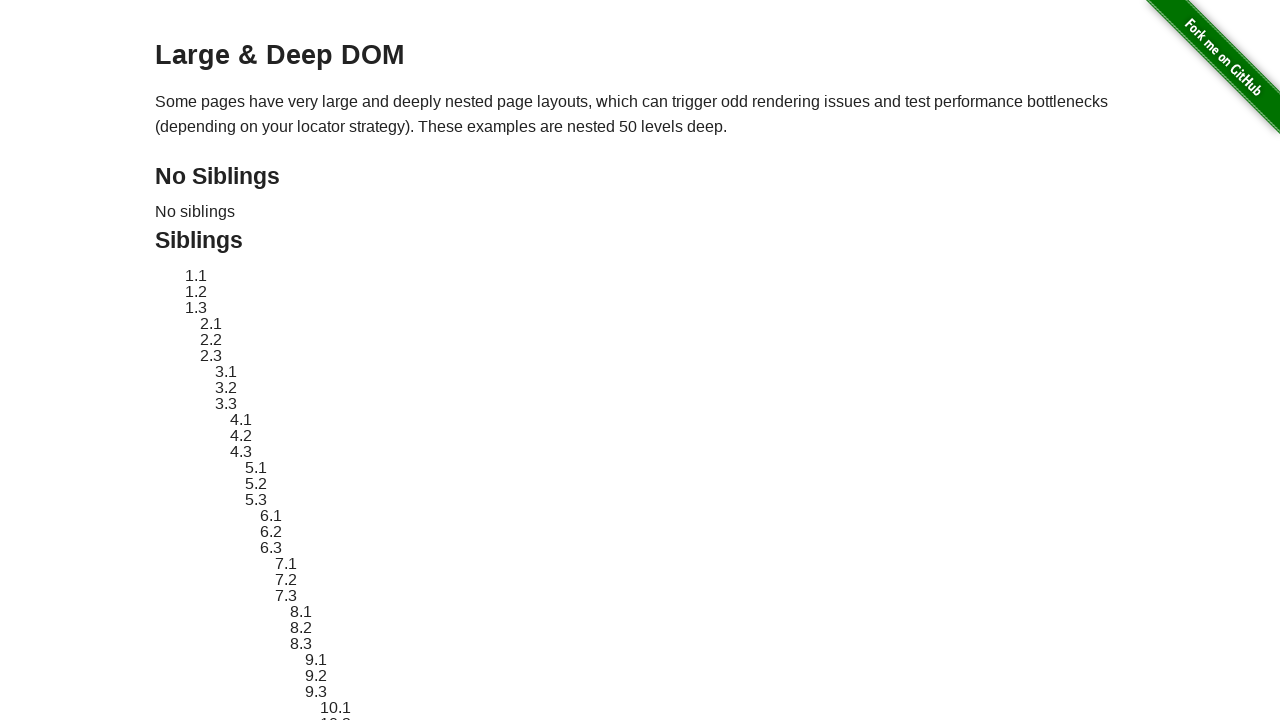

Located element with ID 'sibling-2.3'
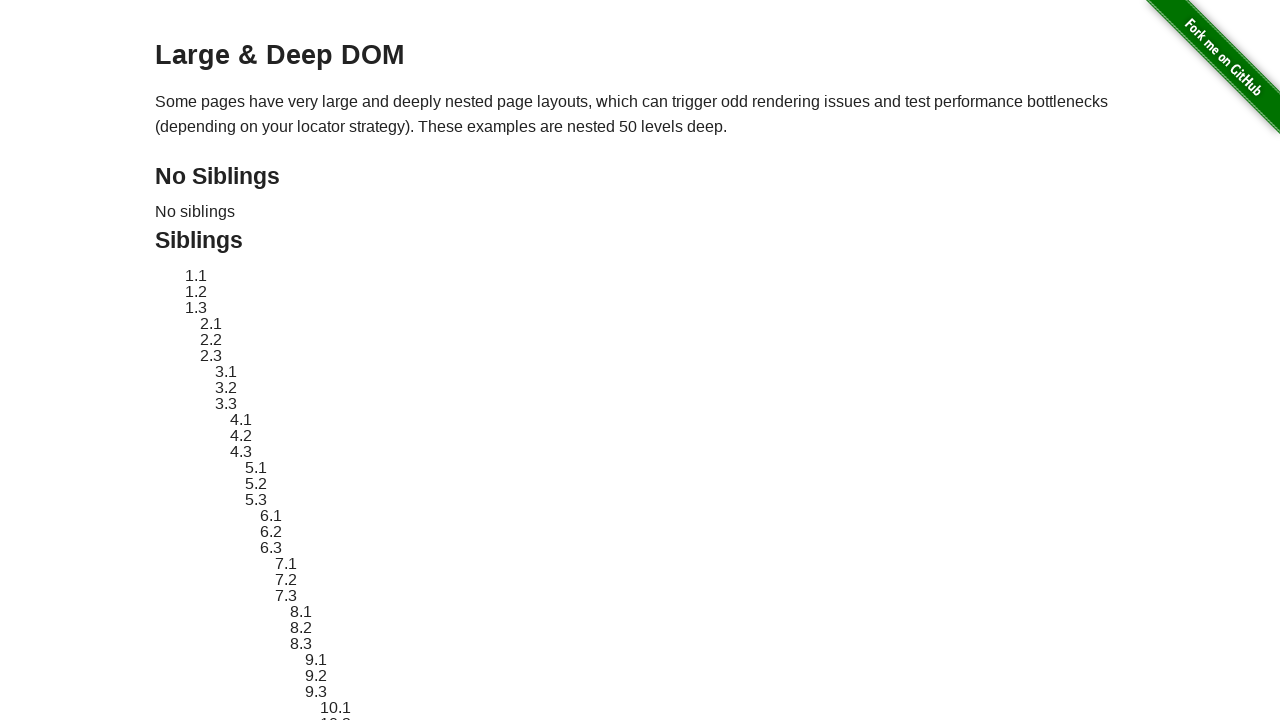

Retrieved original style attribute from element
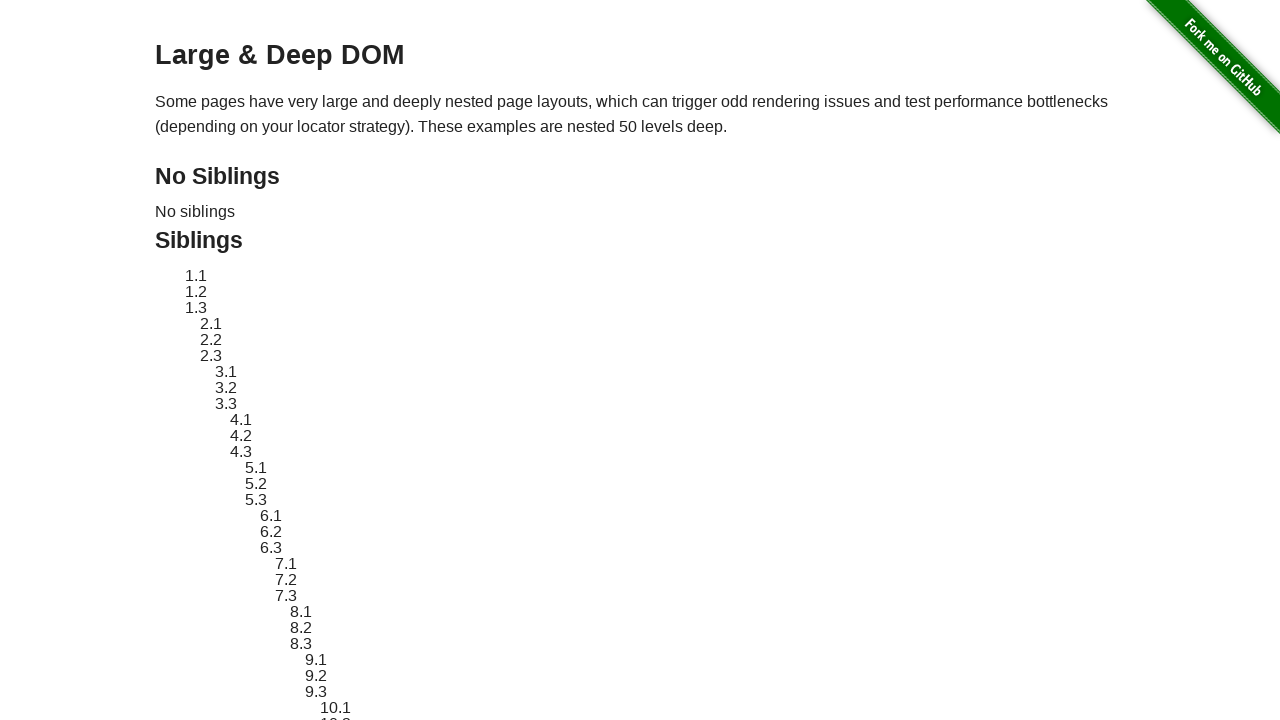

Applied red dashed border highlight style to element
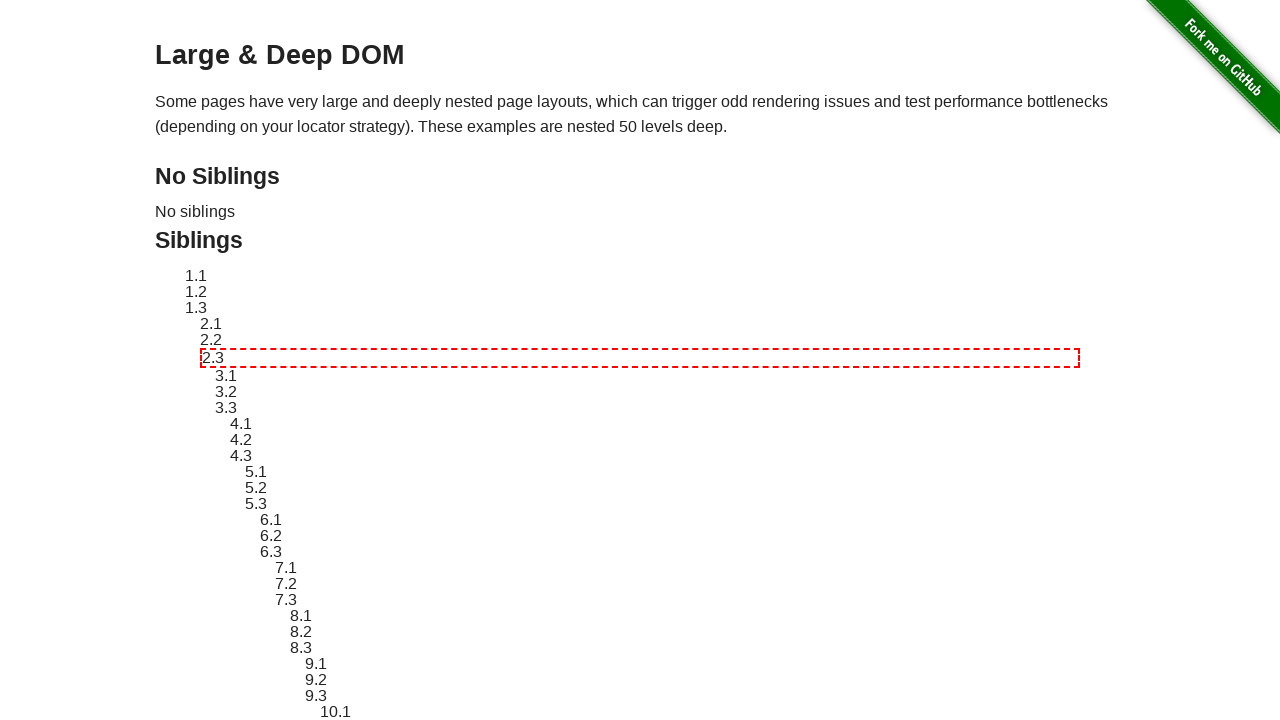

Waited 3 seconds to visually observe the highlight
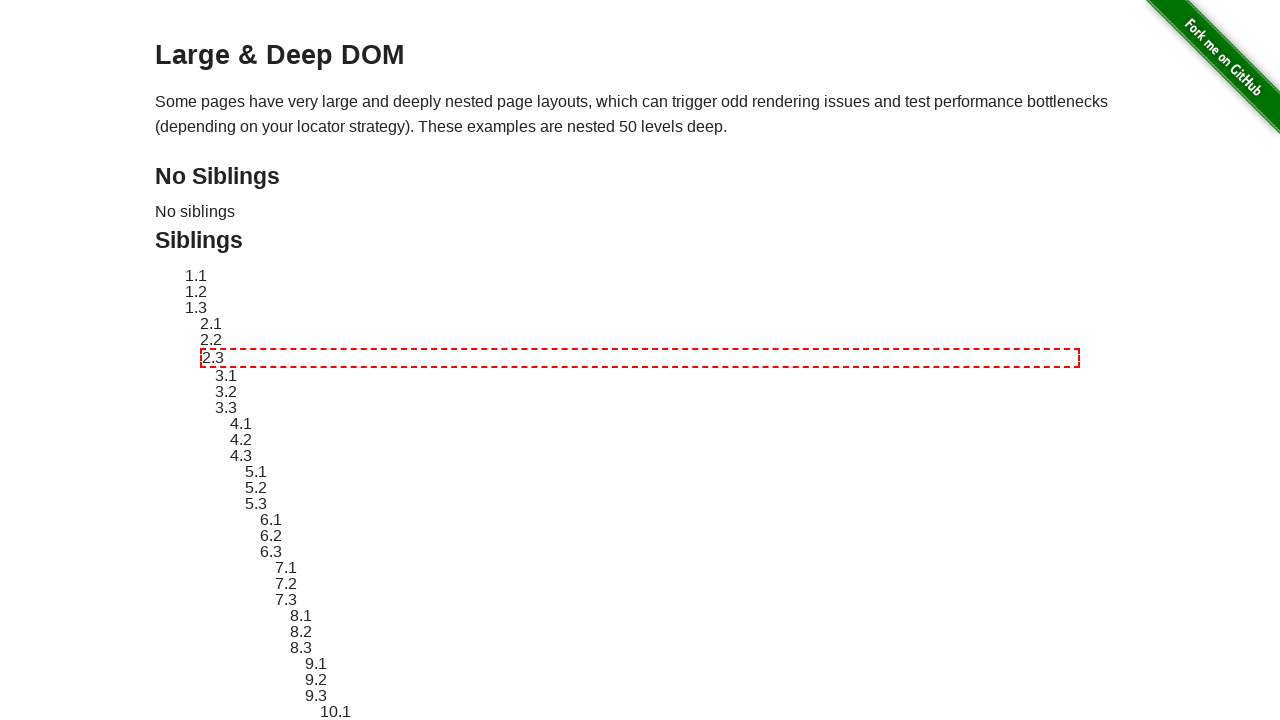

Reverted element style to original state
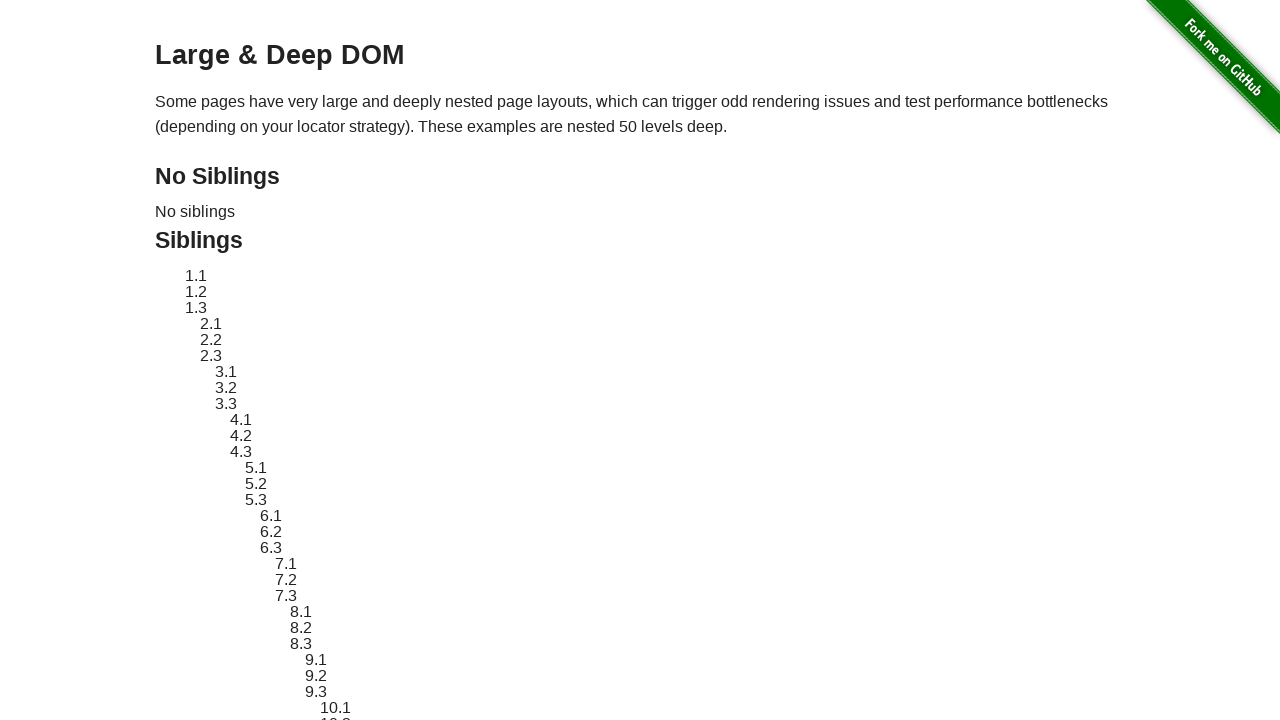

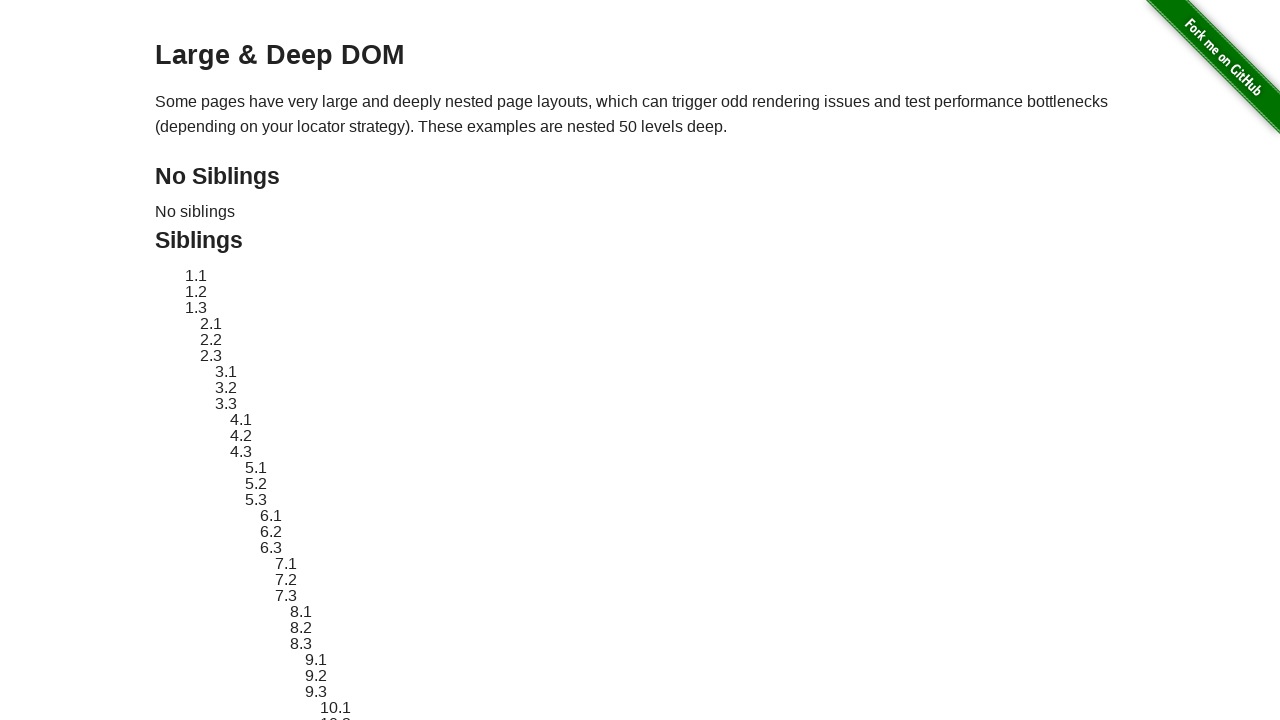